Tests the domain availability search functionality on registro.br by entering a domain name in the search field and submitting to check its availability status.

Starting URL: https://registro.br/

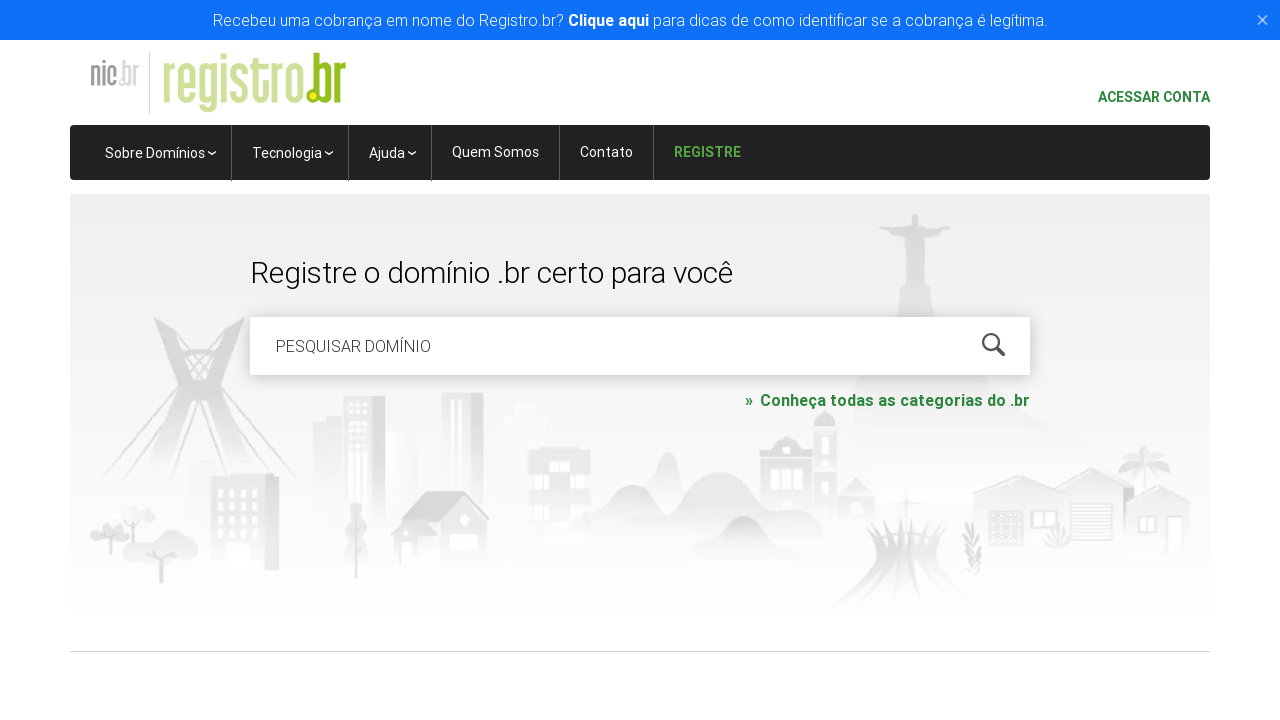

Waited for domain search field to be available
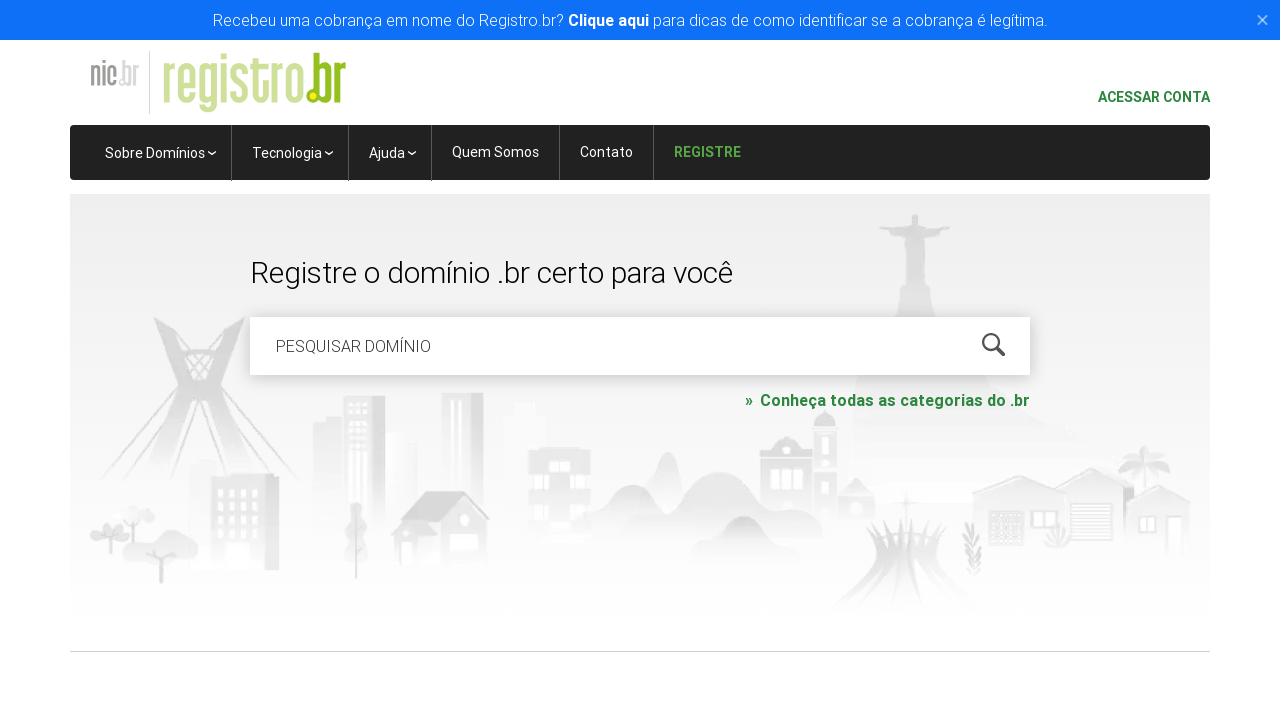

Cleared the domain search field on #is-avail-field
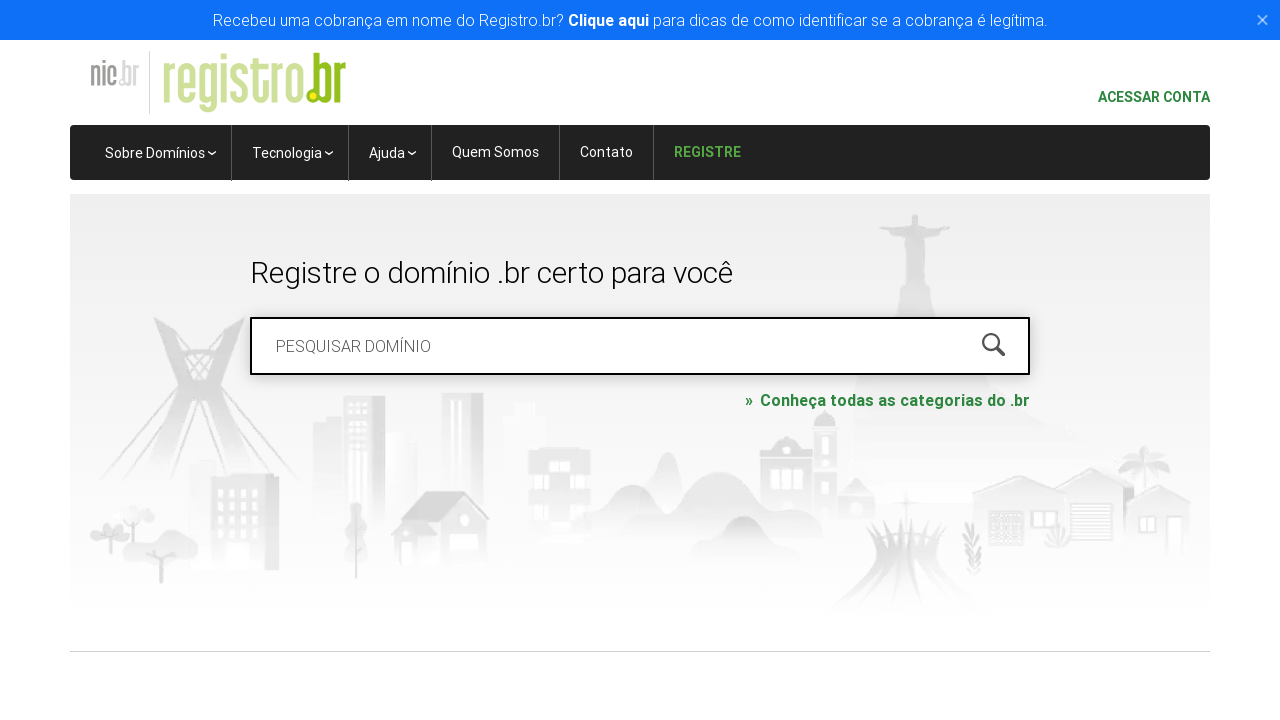

Entered domain 'meudominio.com.br' in search field on #is-avail-field
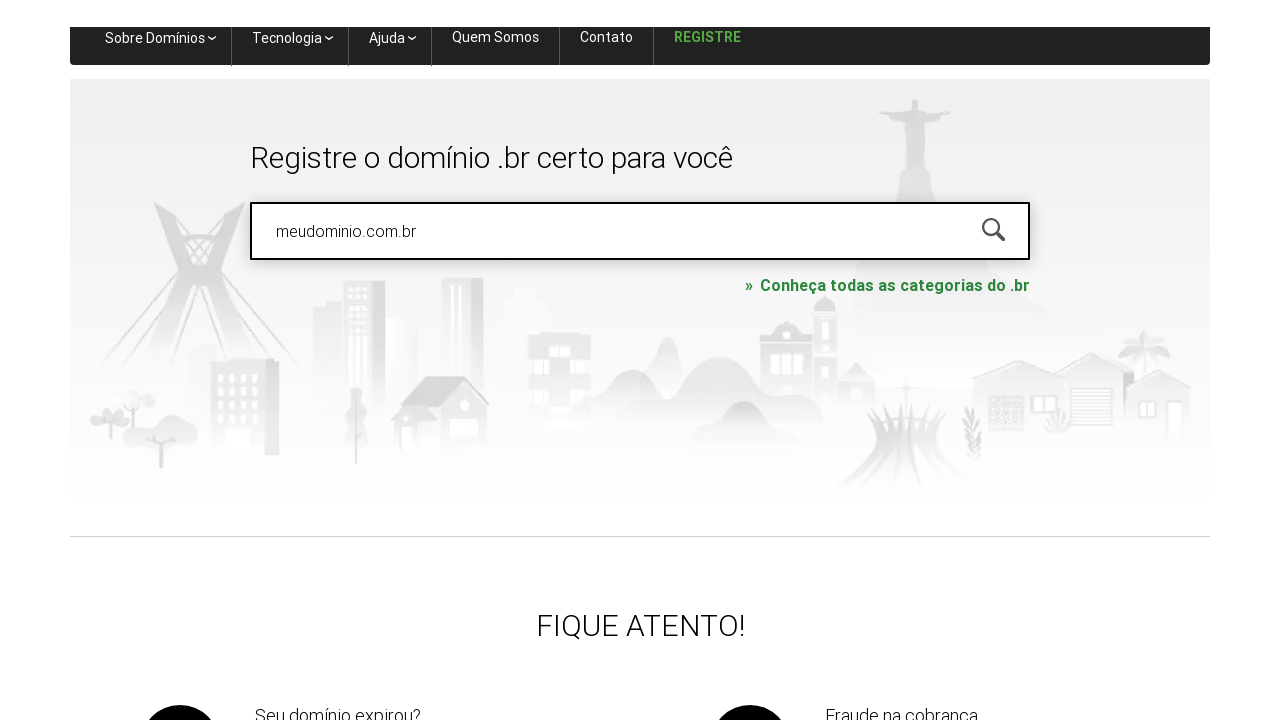

Pressed Enter to search for domain 'meudominio.com.br' on #is-avail-field
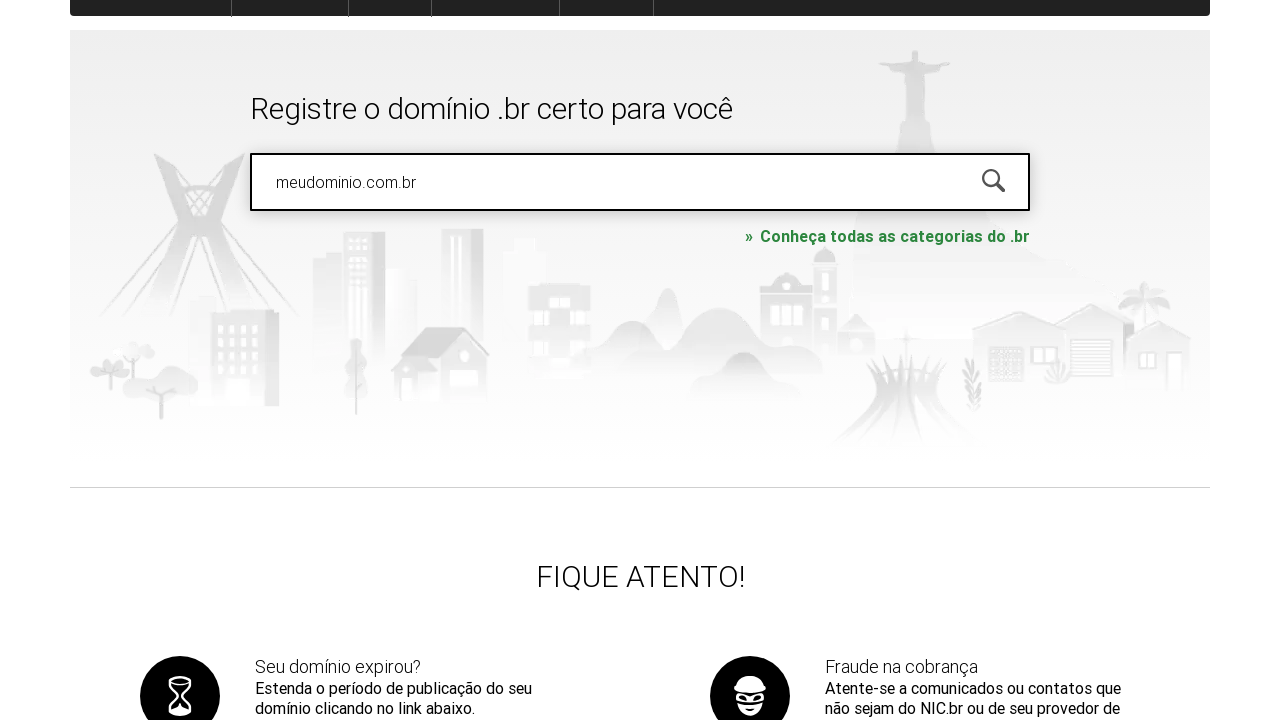

Domain availability results loaded for 'meudominio.com.br'
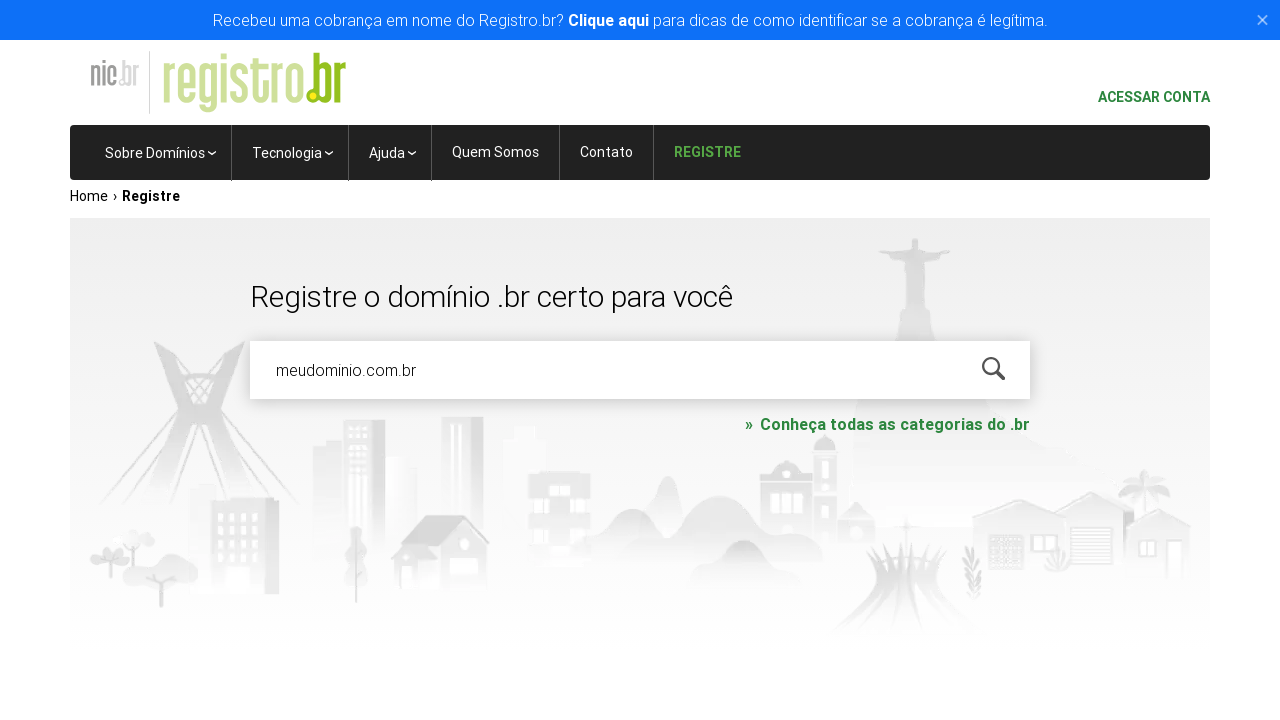

Waited for results to fully render
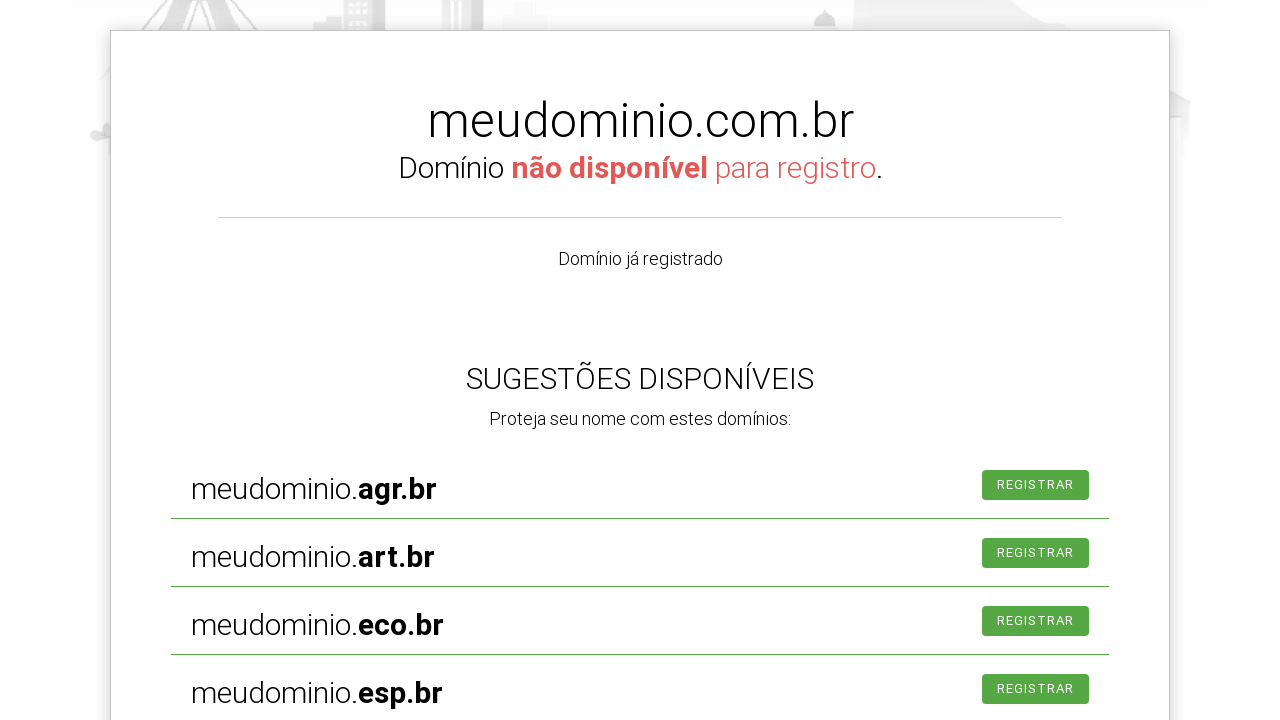

Cleared the domain search field on #is-avail-field
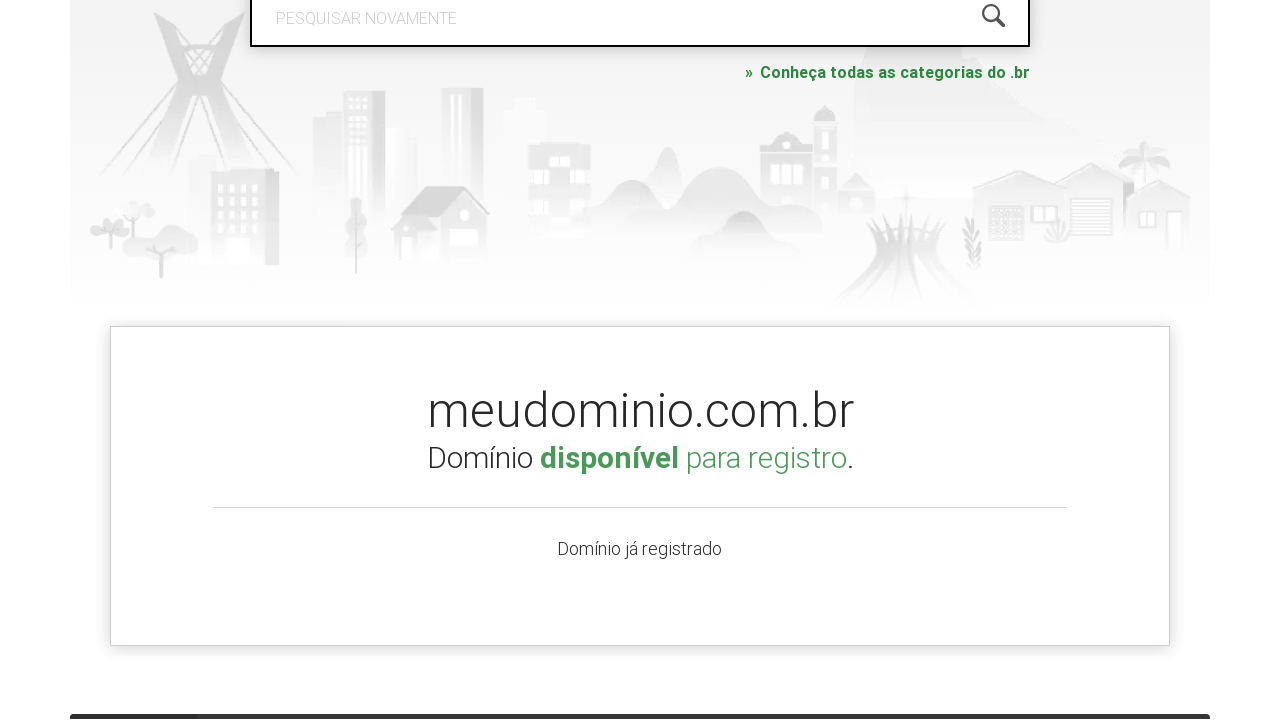

Entered domain 'testeexemplo.com.br' in search field on #is-avail-field
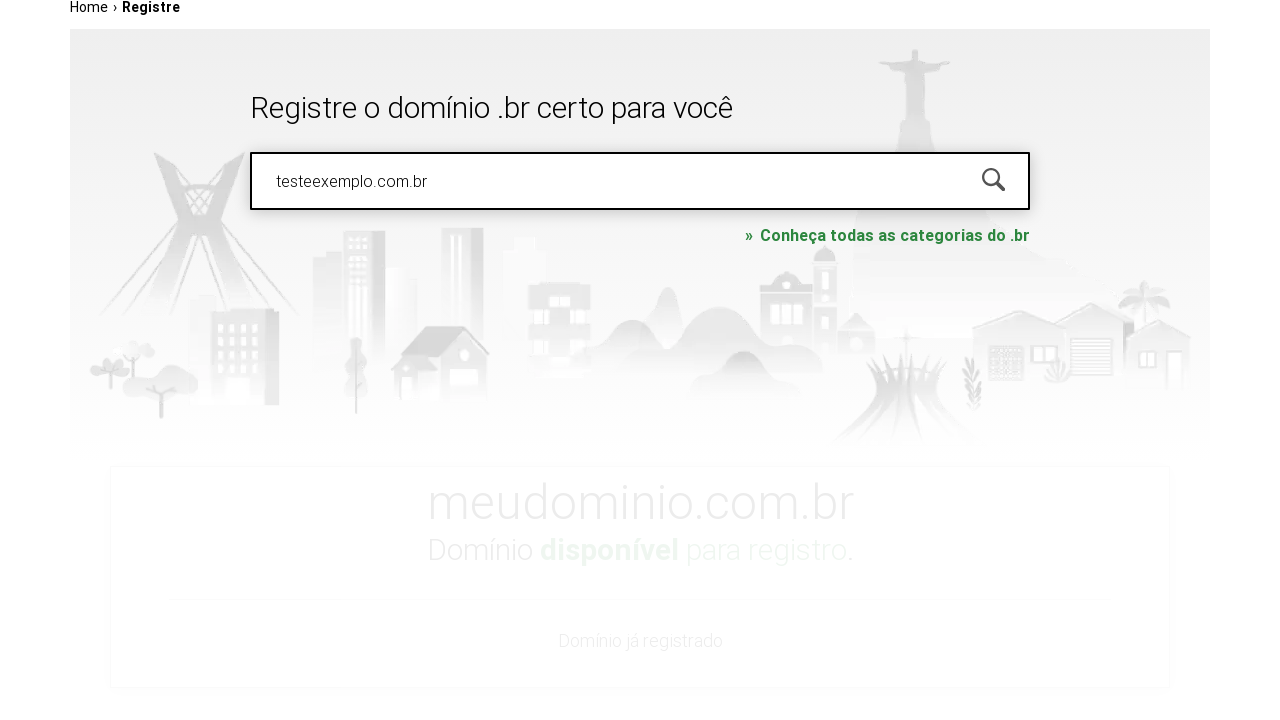

Pressed Enter to search for domain 'testeexemplo.com.br' on #is-avail-field
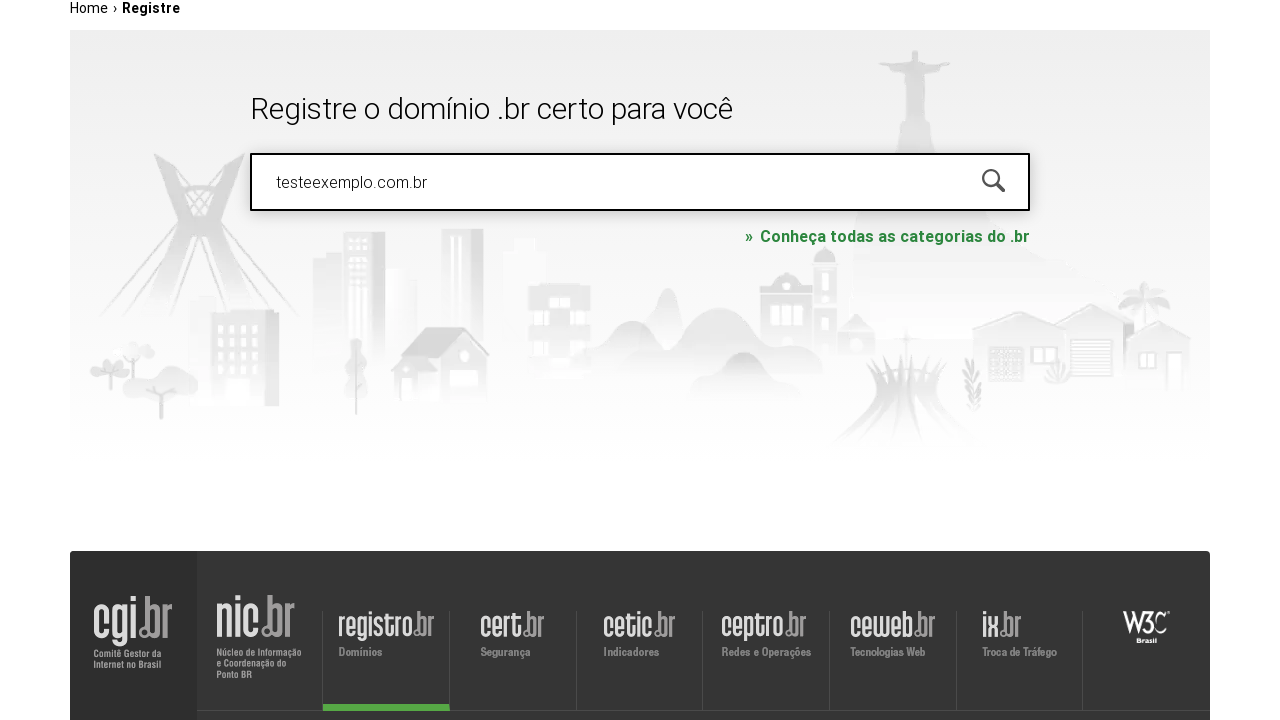

Domain availability results loaded for 'testeexemplo.com.br'
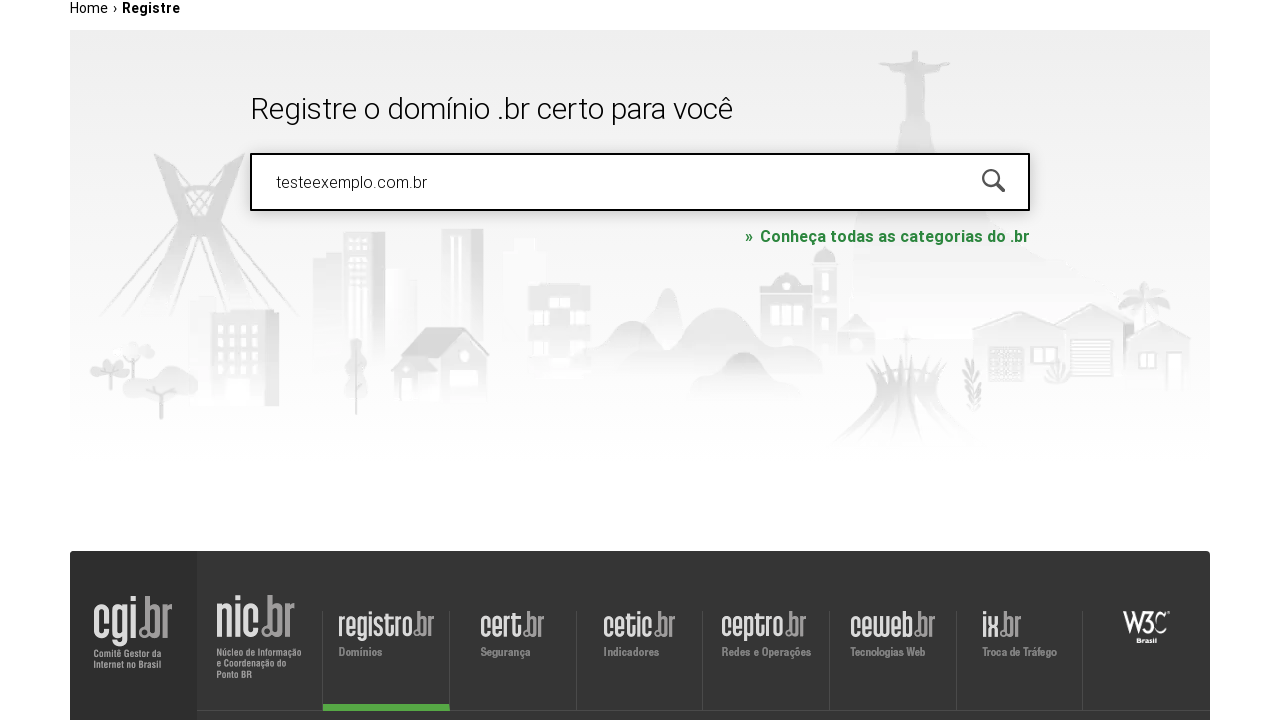

Waited for results to fully render
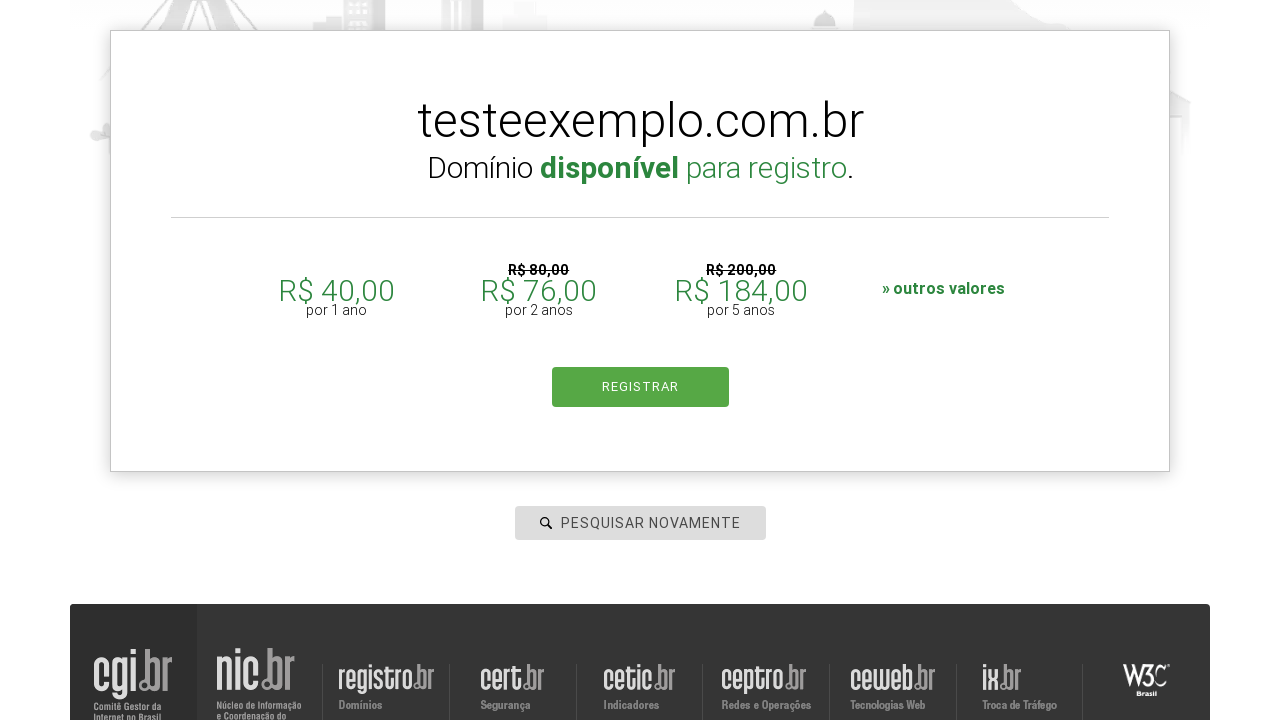

Cleared the domain search field on #is-avail-field
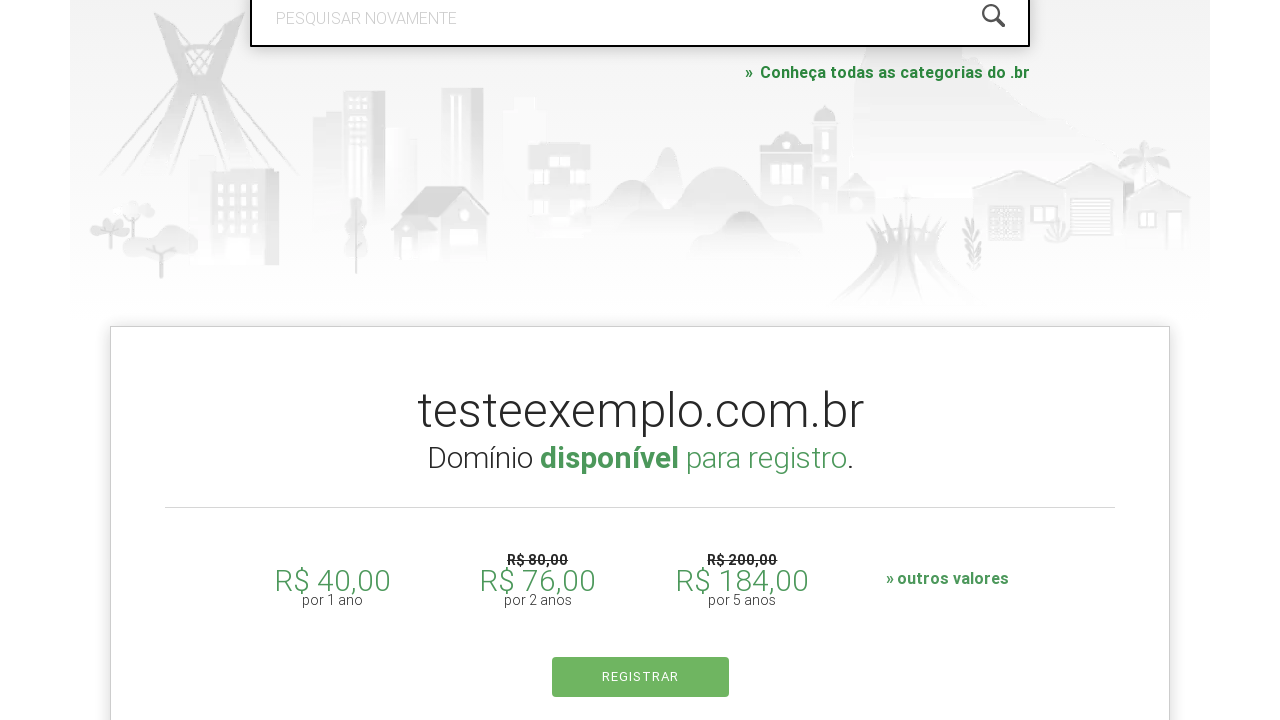

Entered domain 'sitealeatorio.com.br' in search field on #is-avail-field
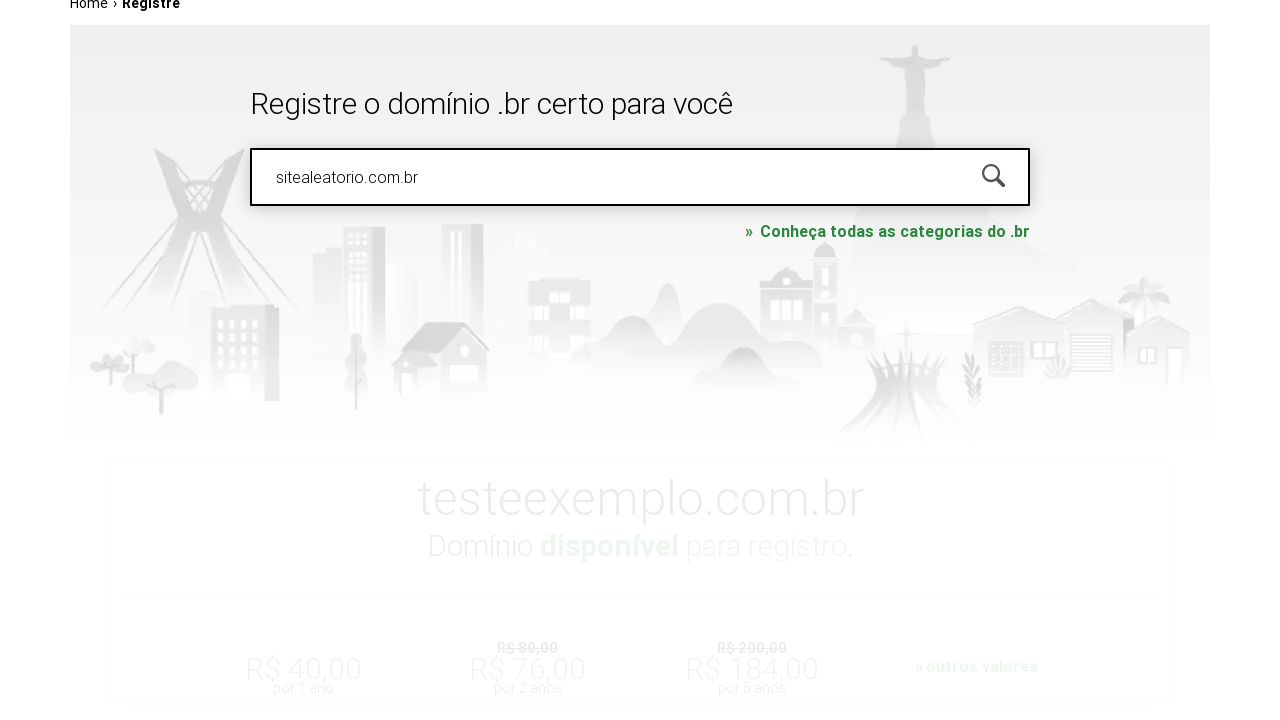

Pressed Enter to search for domain 'sitealeatorio.com.br' on #is-avail-field
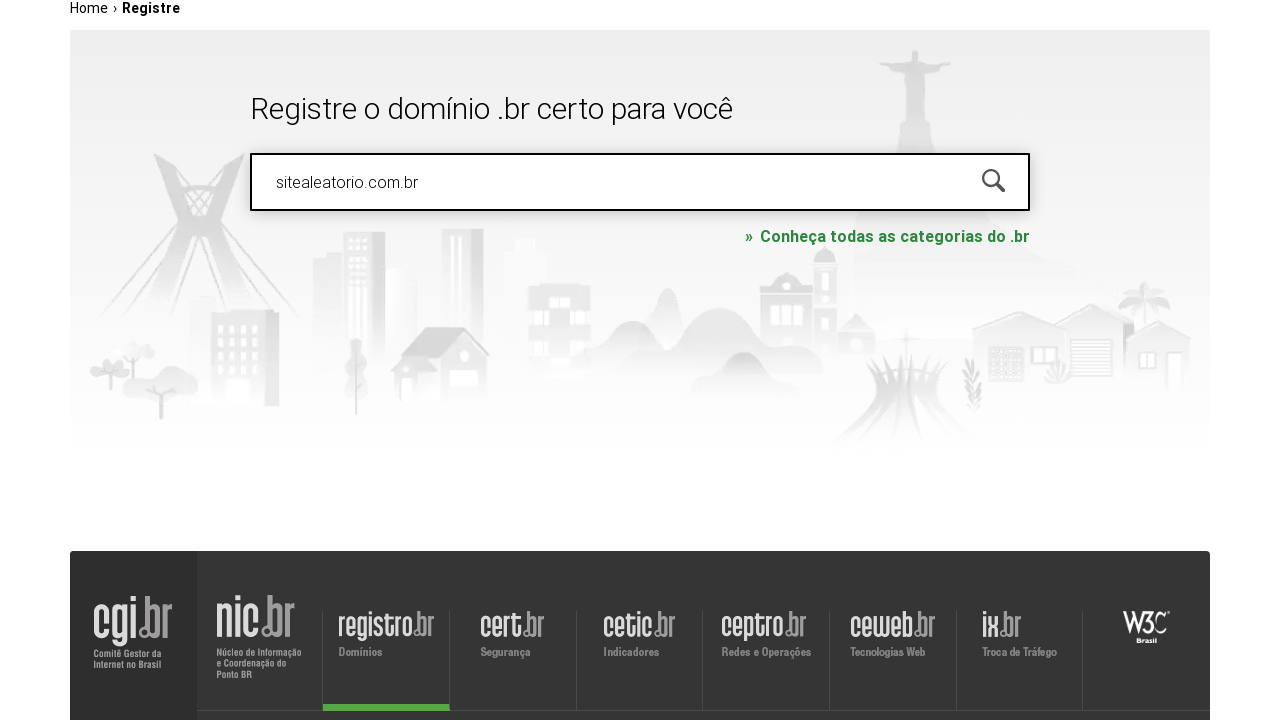

Domain availability results loaded for 'sitealeatorio.com.br'
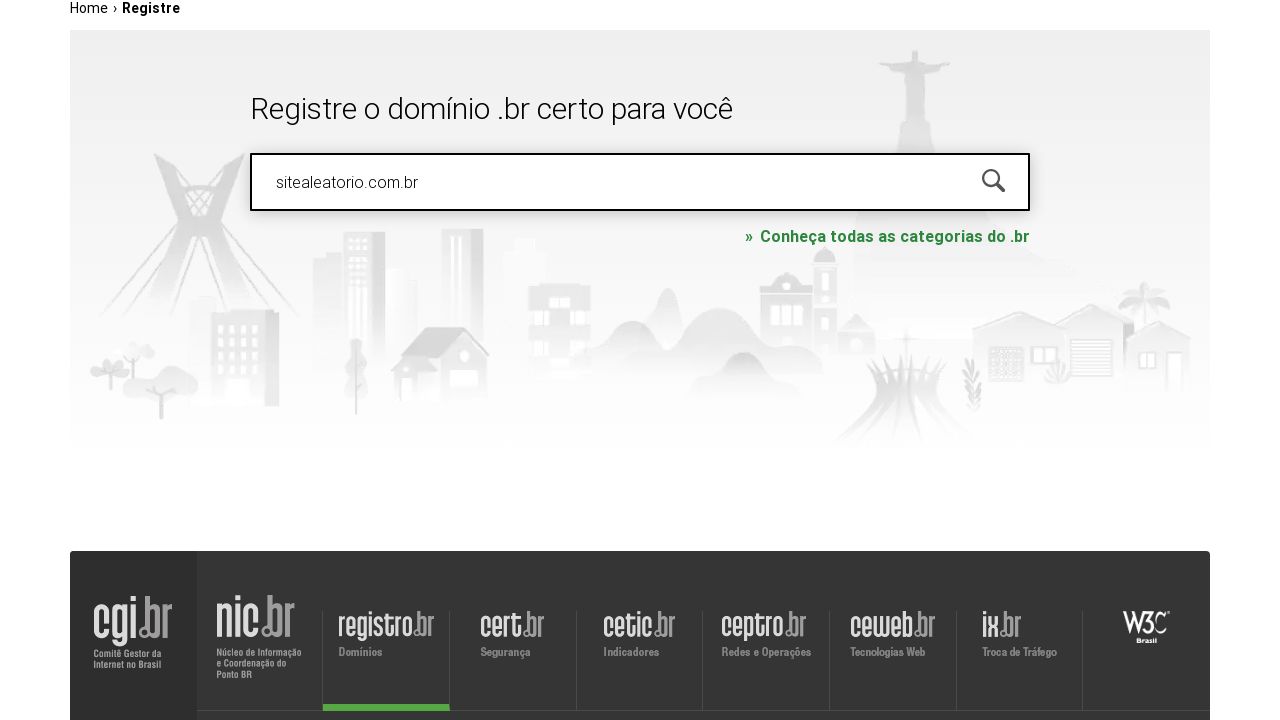

Waited for results to fully render
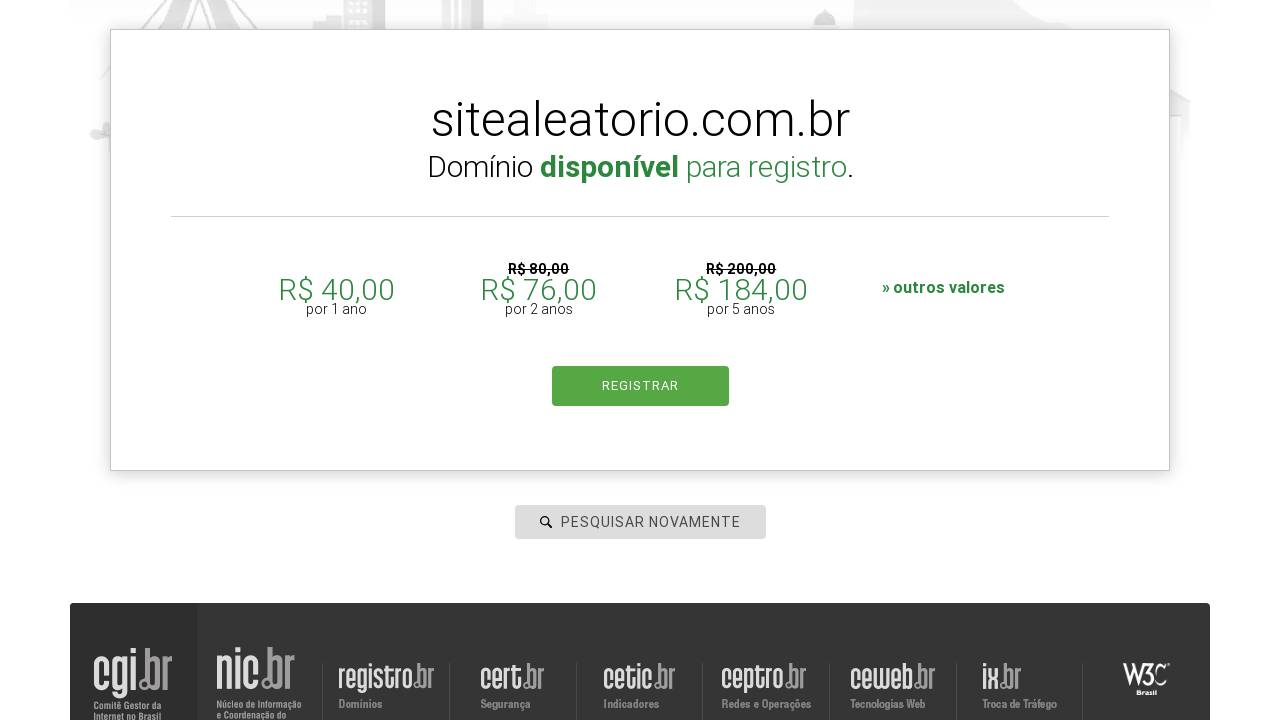

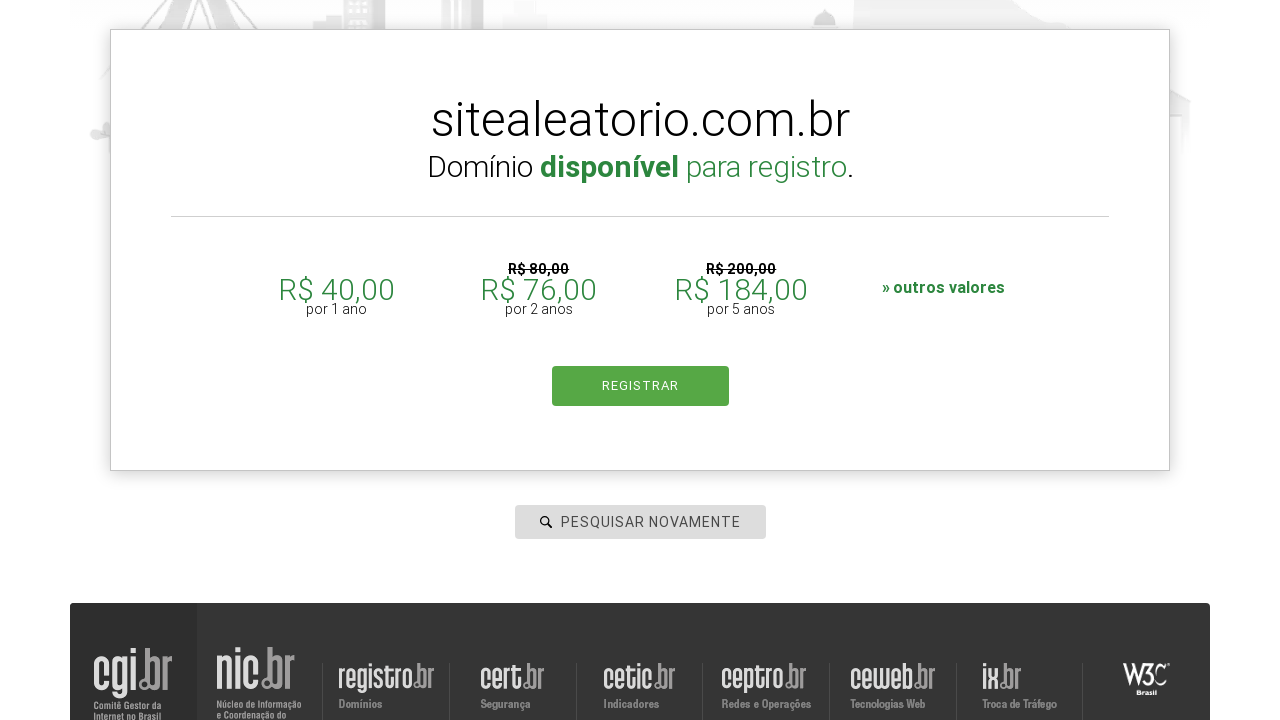